Tests right-click functionality on a button element using context click action

Starting URL: https://demoqa.com/buttons

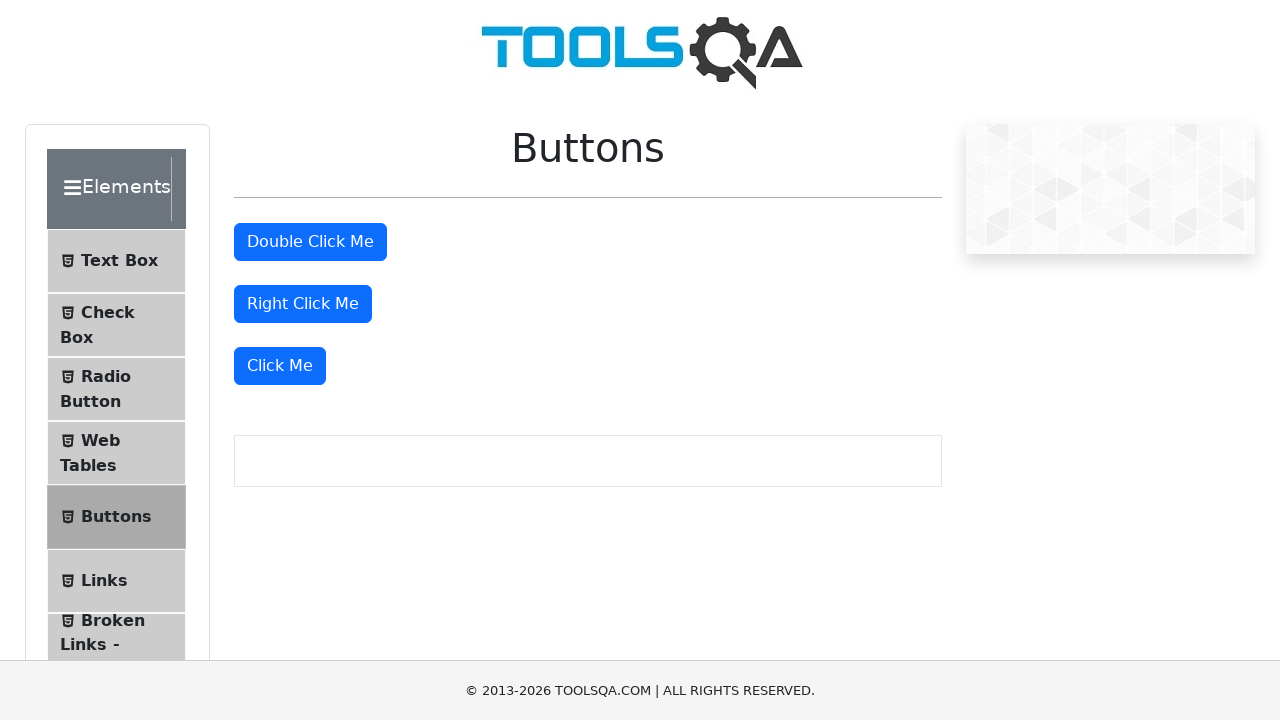

Located the right-click button element with ID 'rightClickBtn'
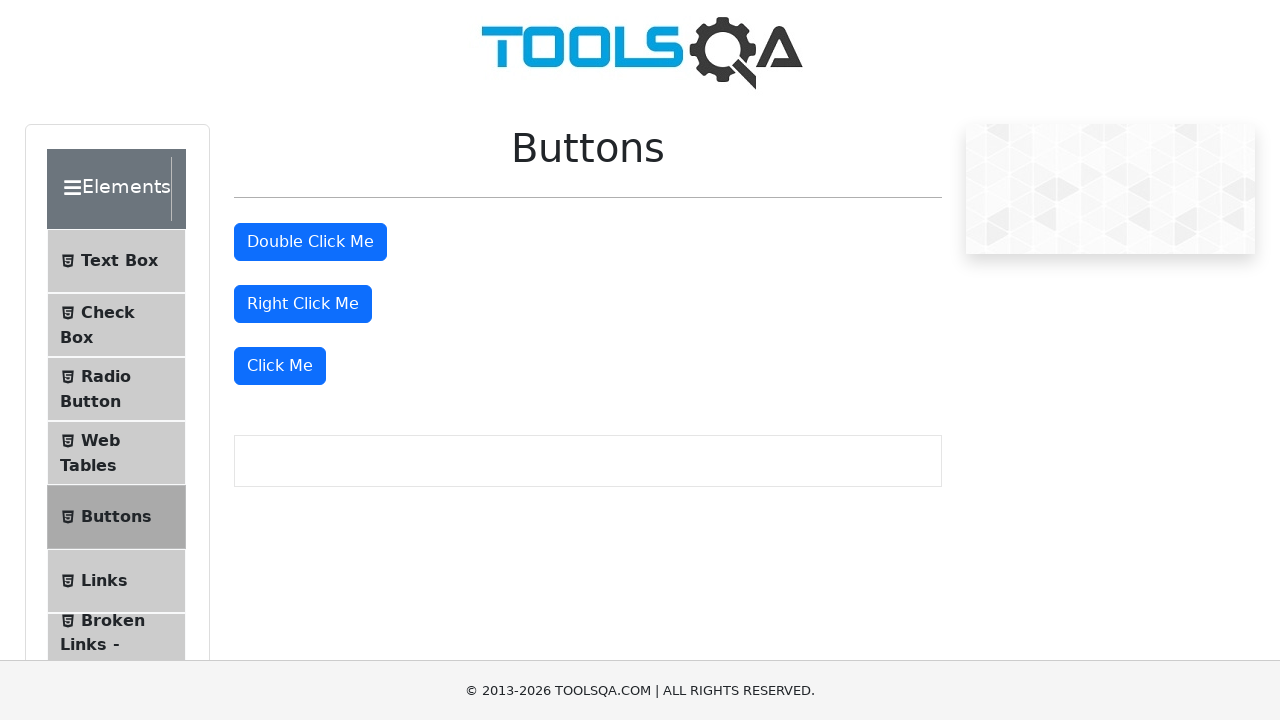

Performed right-click (context click) on the button element at (303, 304) on button#rightClickBtn
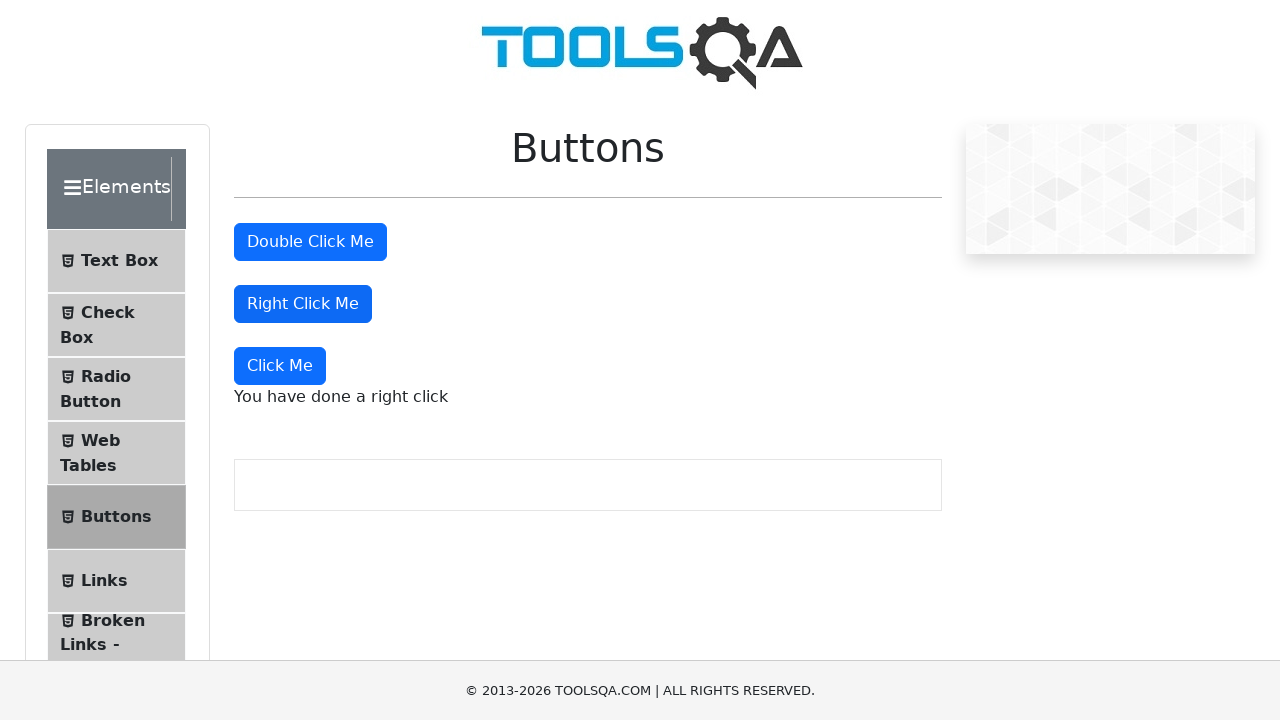

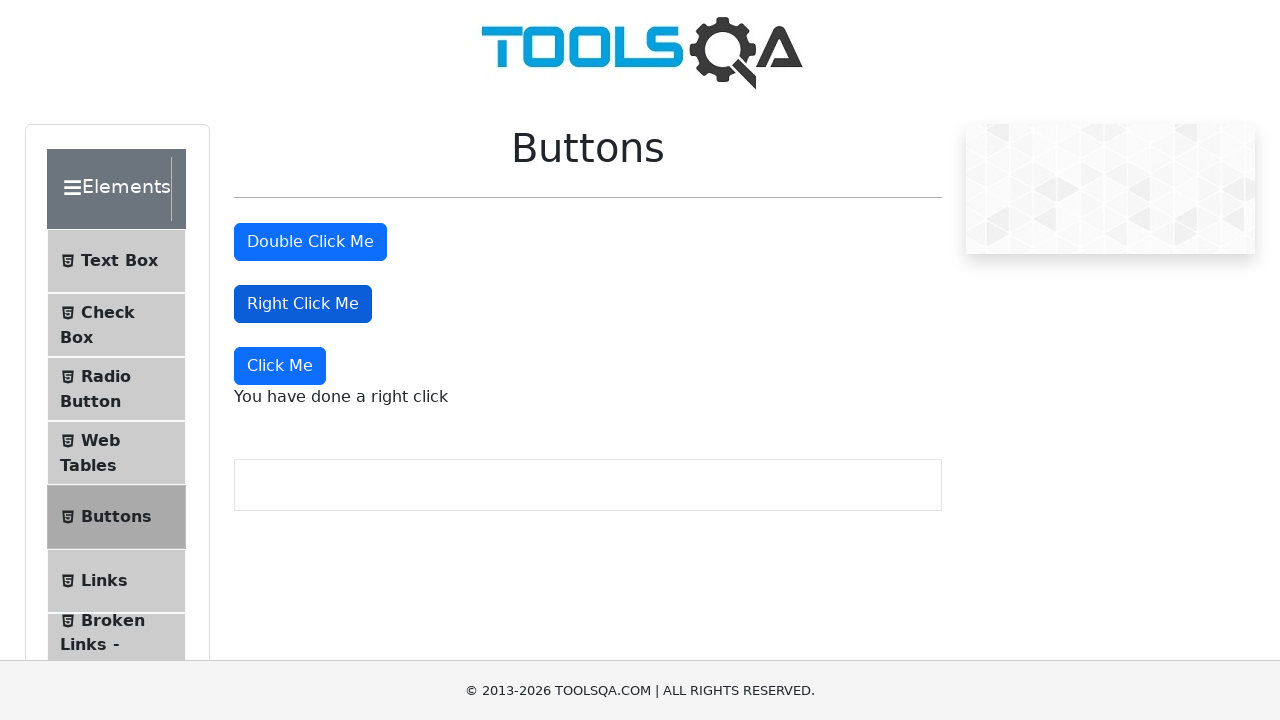